Tests scrolling to elements and filling form fields on a scroll practice page by entering a name and date into input fields

Starting URL: https://formy-project.herokuapp.com/scroll

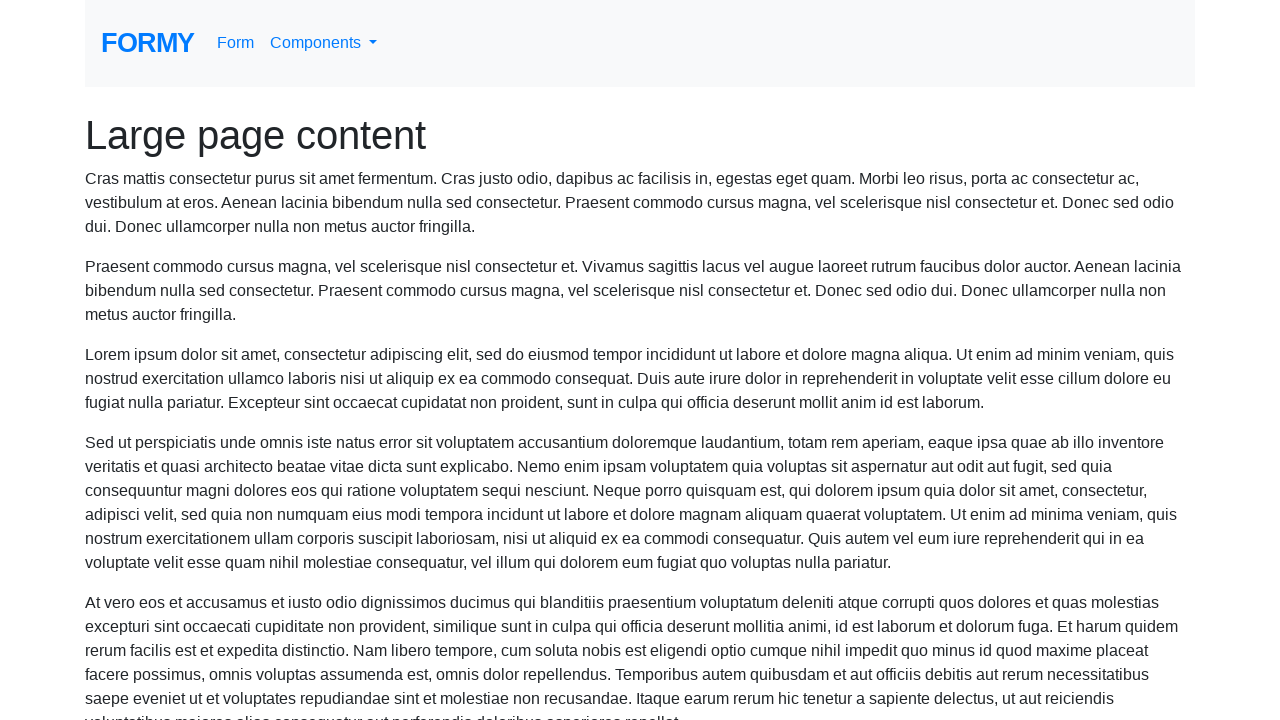

Located the name input field
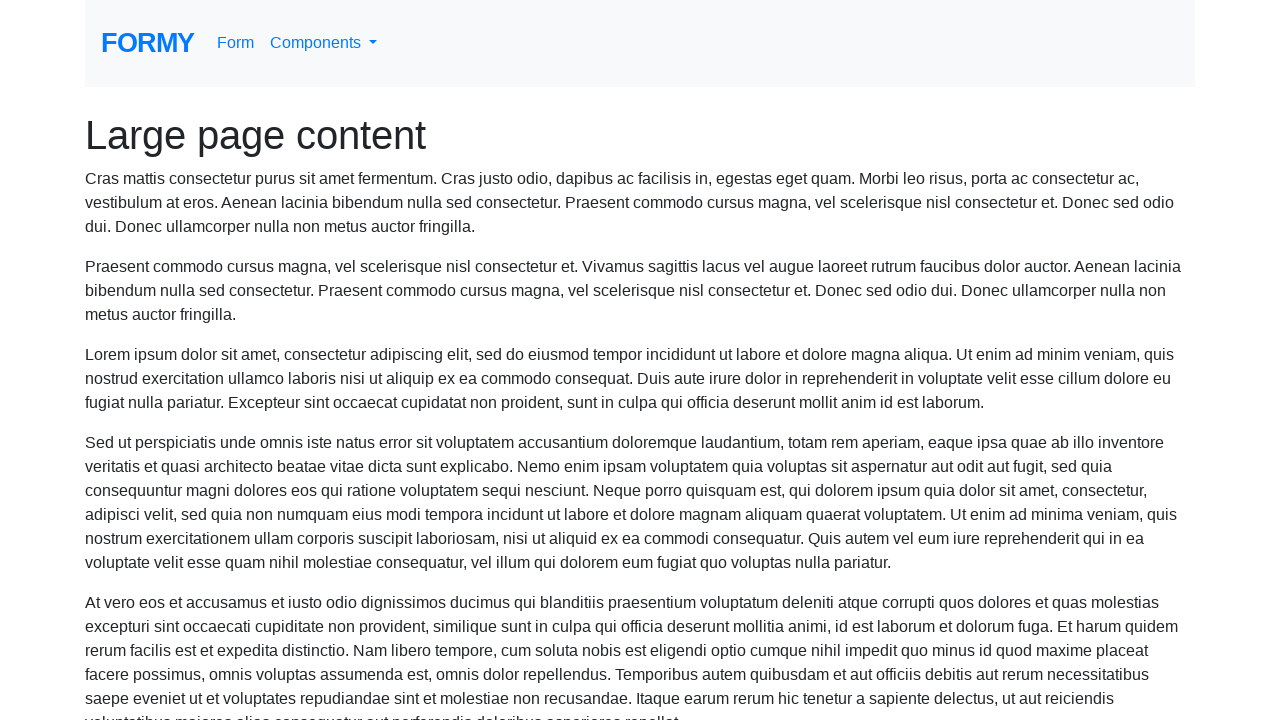

Scrolled to name field
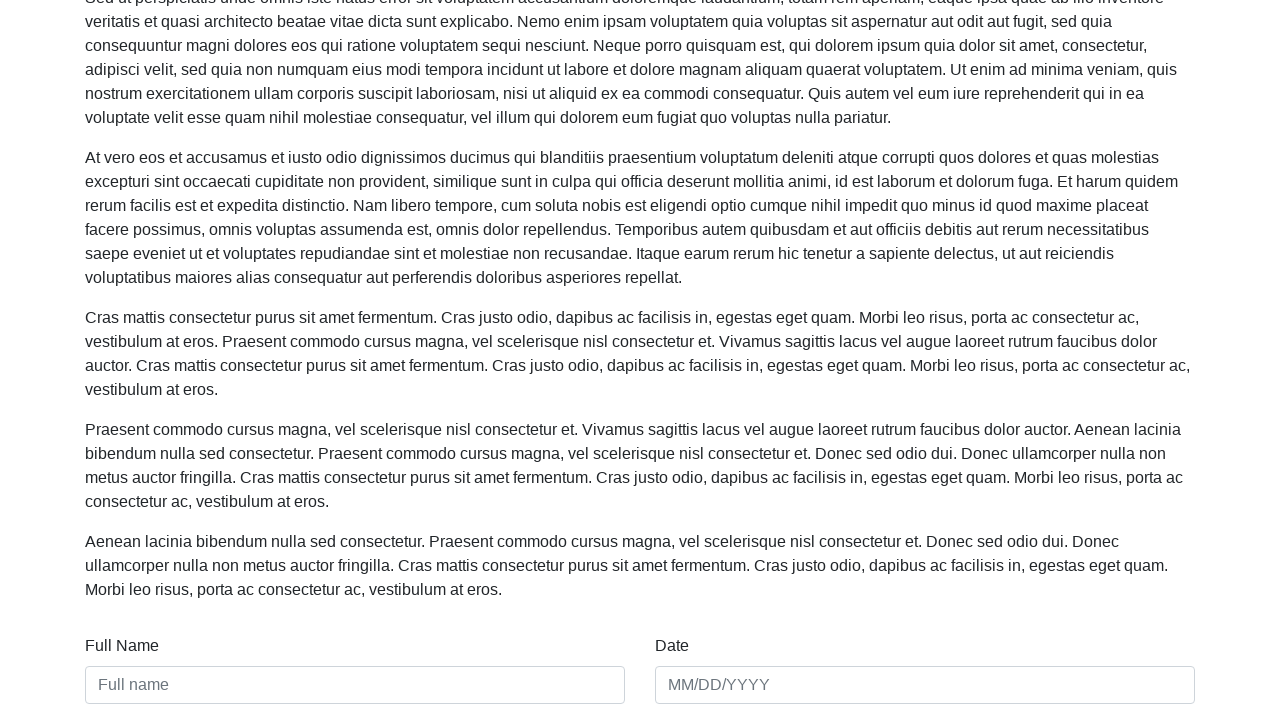

Filled name field with 'Marcus Henderson' on #name
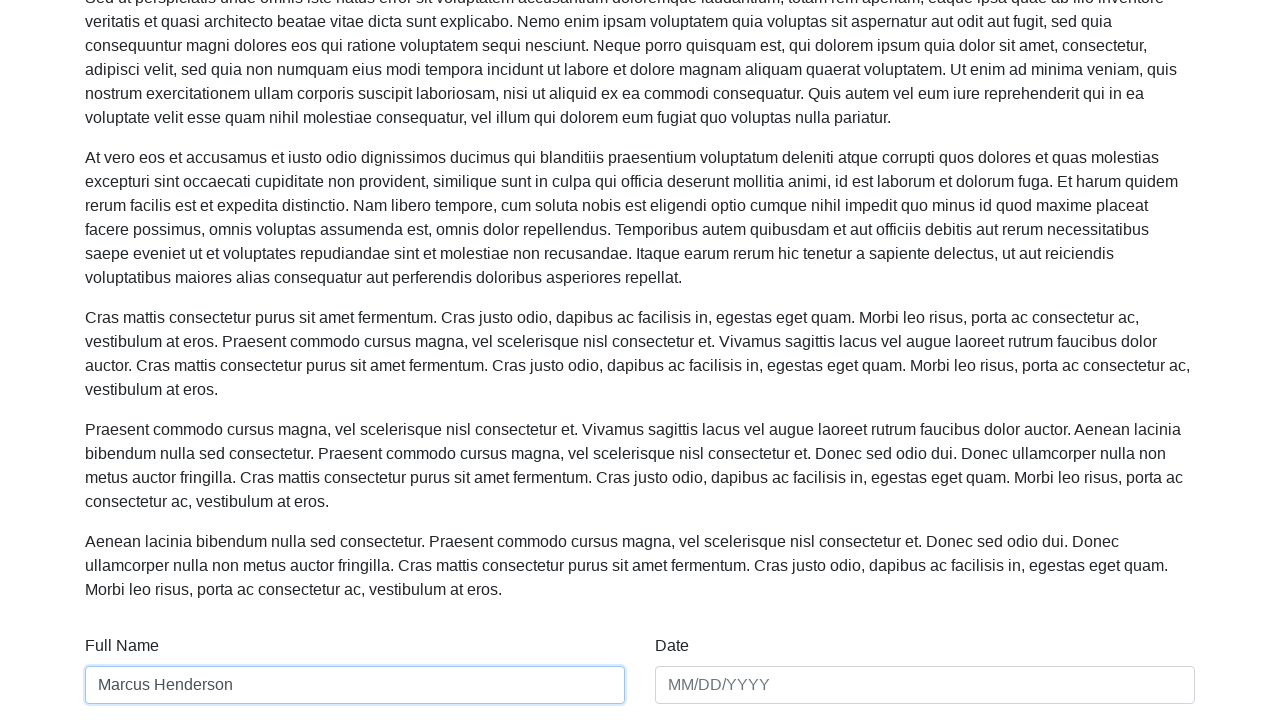

Located the date input field
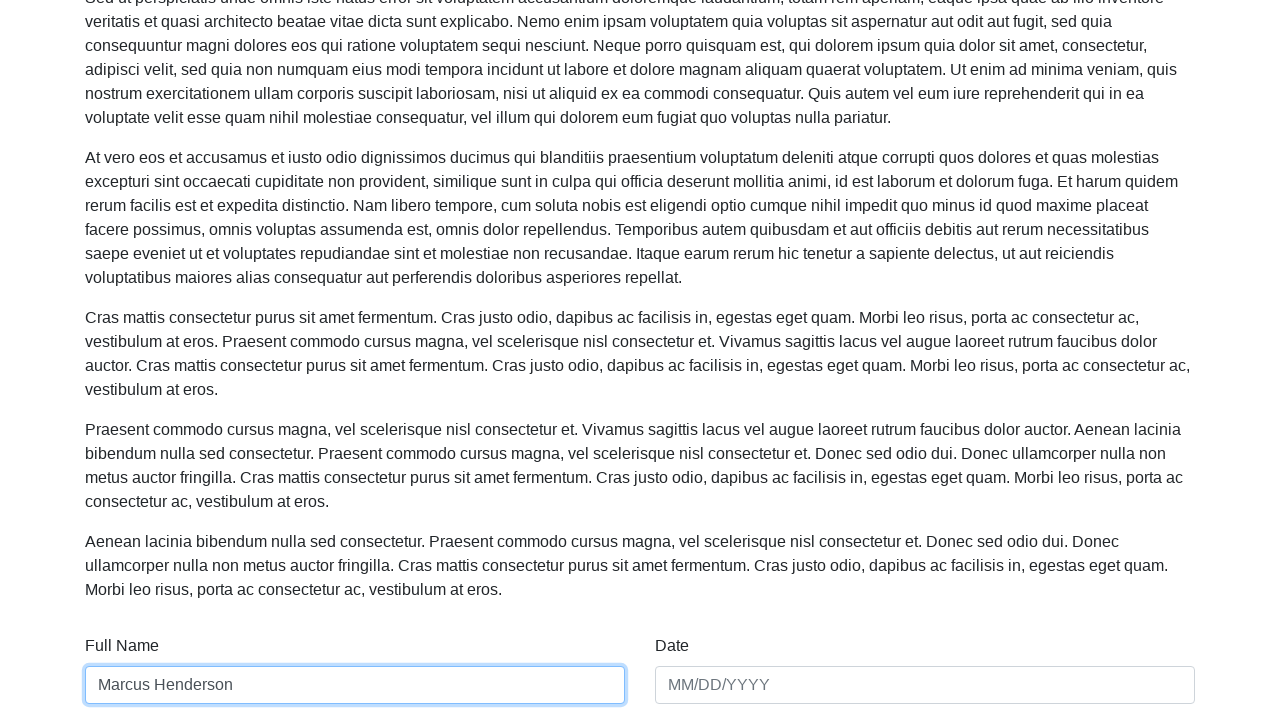

Scrolled to date field
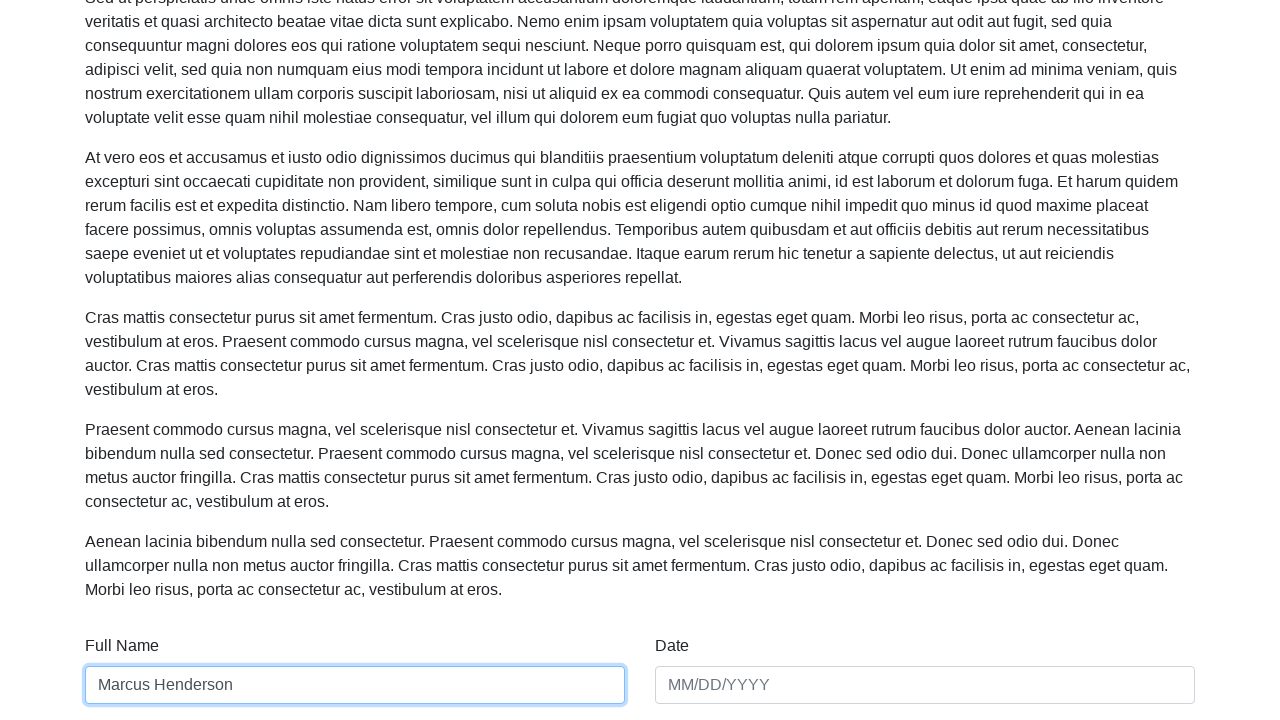

Filled date field with '03/15/2024' on #date
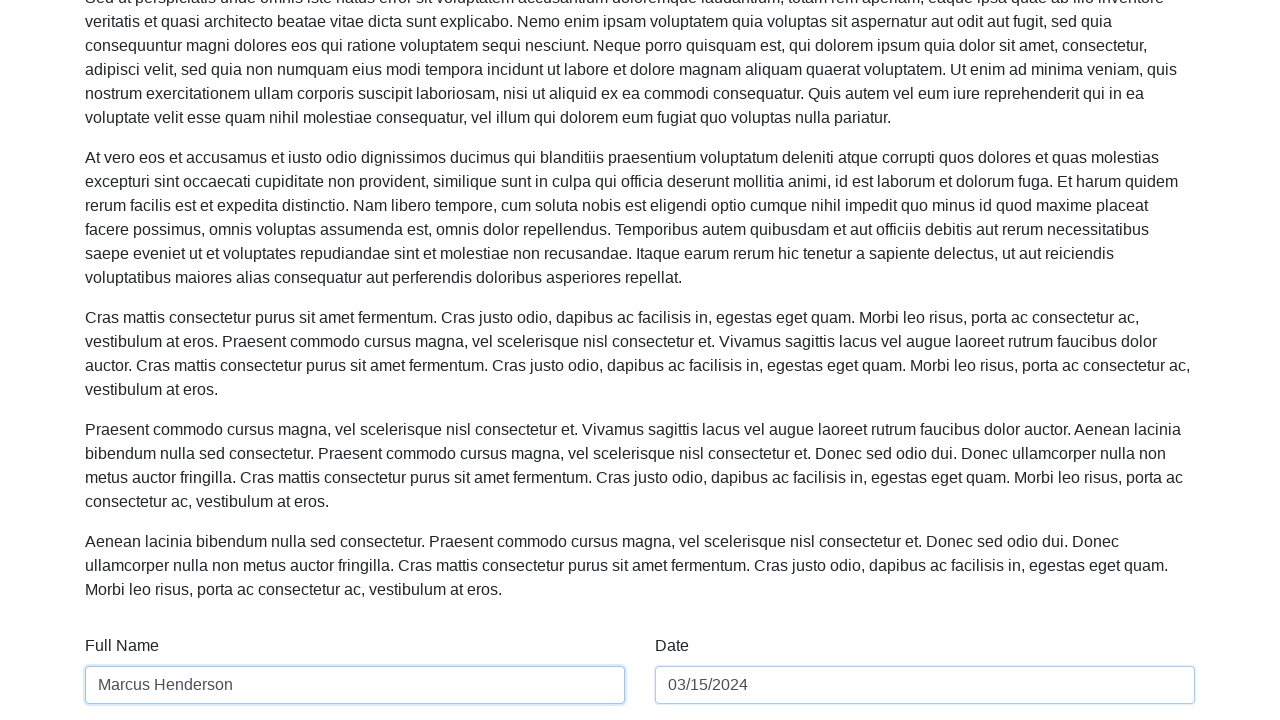

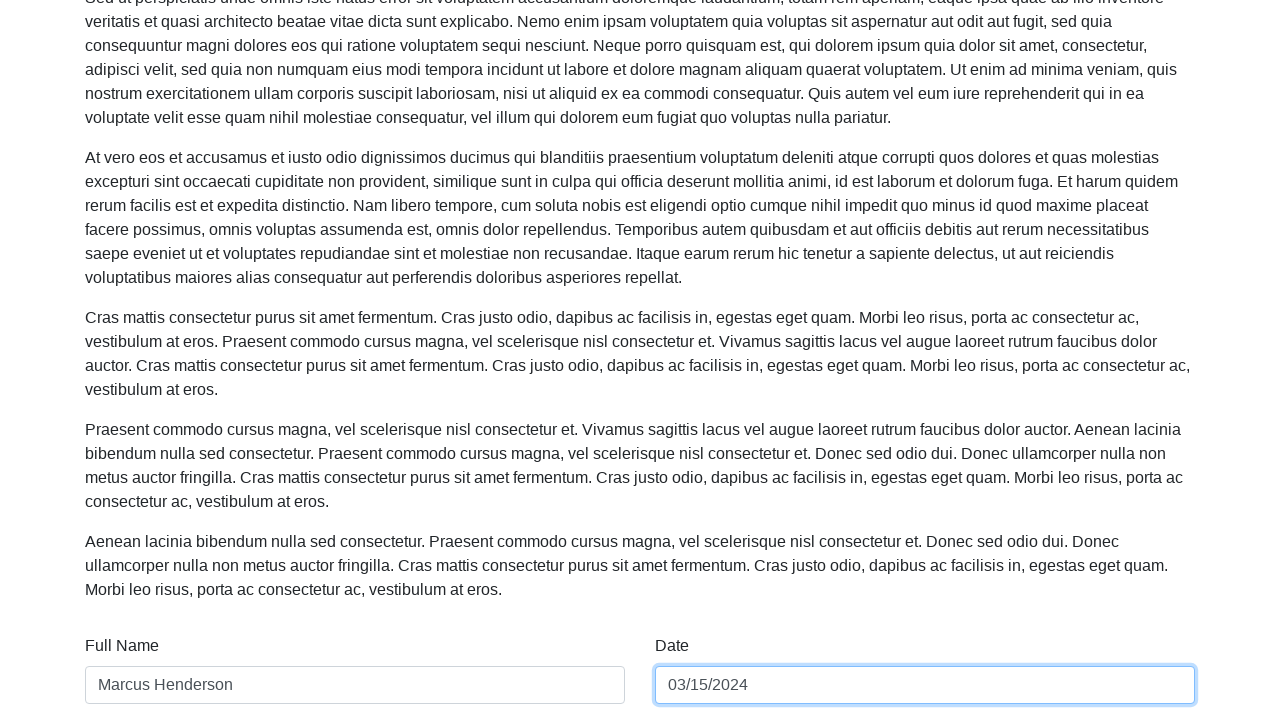